Tests checkbox selection state by clicking the checkbox and verifying its selected status changes

Starting URL: http://the-internet.herokuapp.com/dynamic_controls

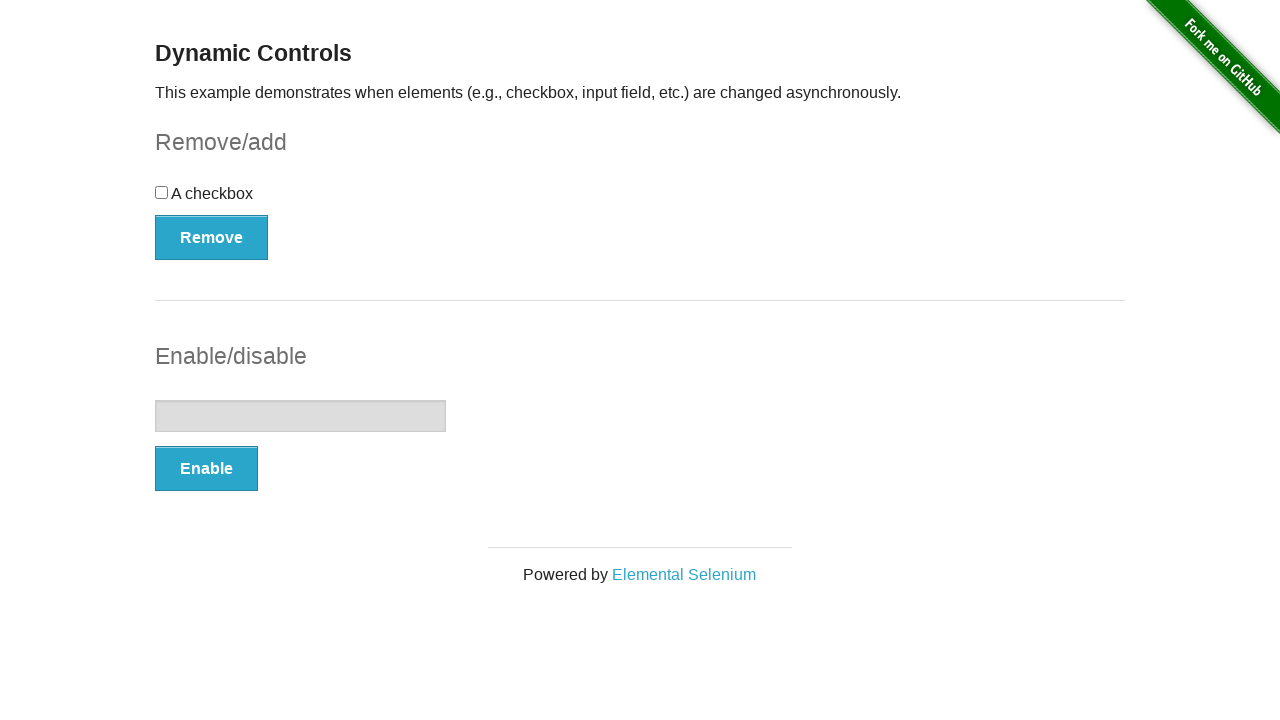

Located checkbox element on the page
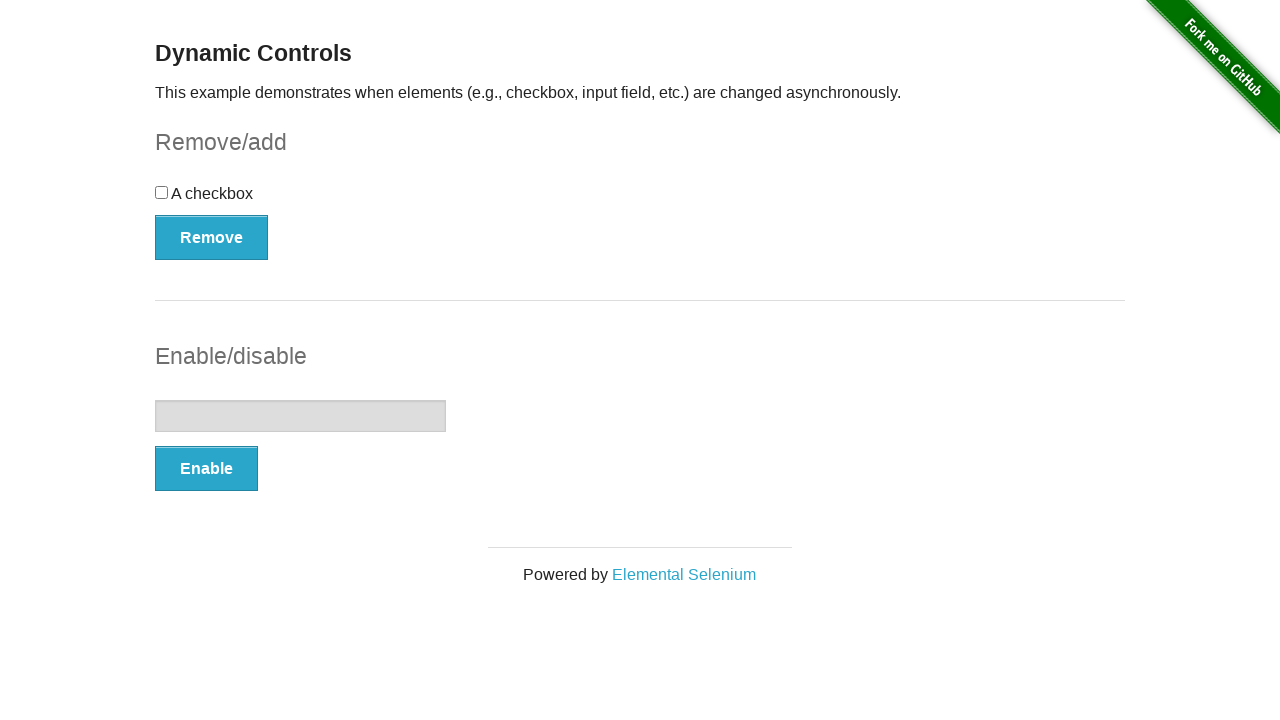

Clicked checkbox to select it at (162, 192) on input[type='checkbox']
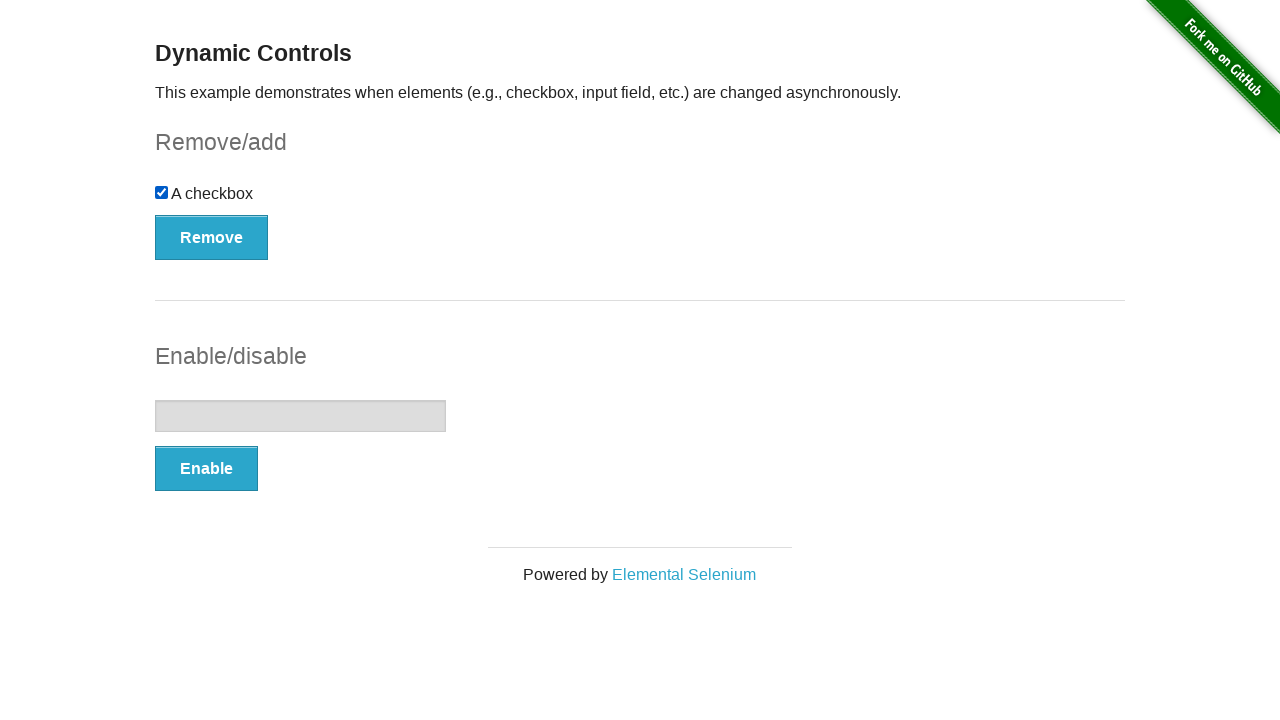

Verified checkbox is now selected/checked
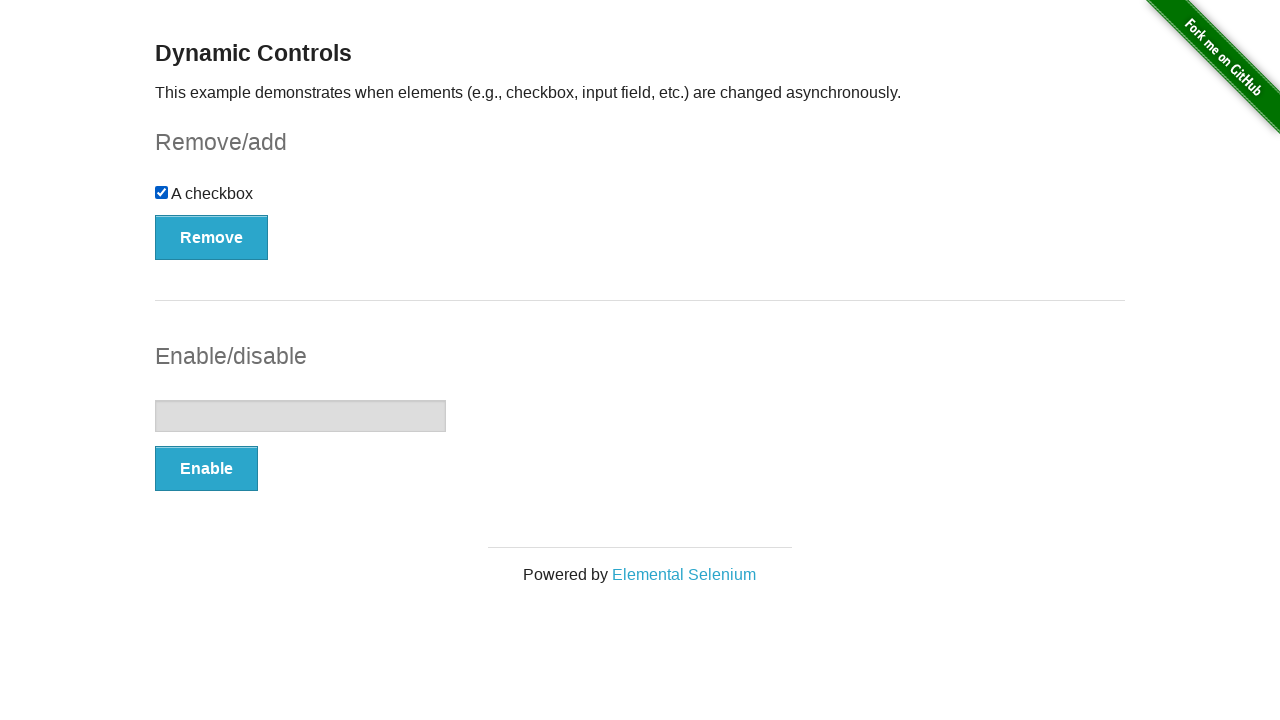

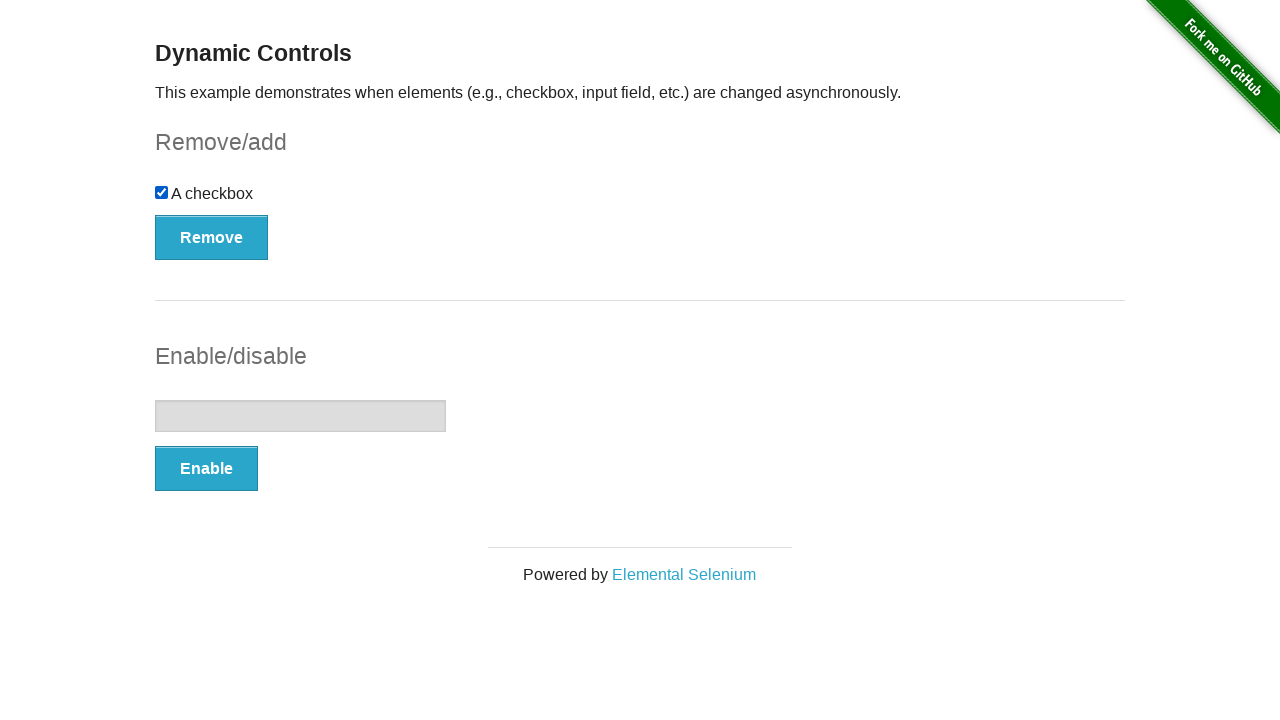